Tests Python.org search functionality by entering "pycon" in the search box and submitting the search form using the Enter key

Starting URL: http://www.python.org

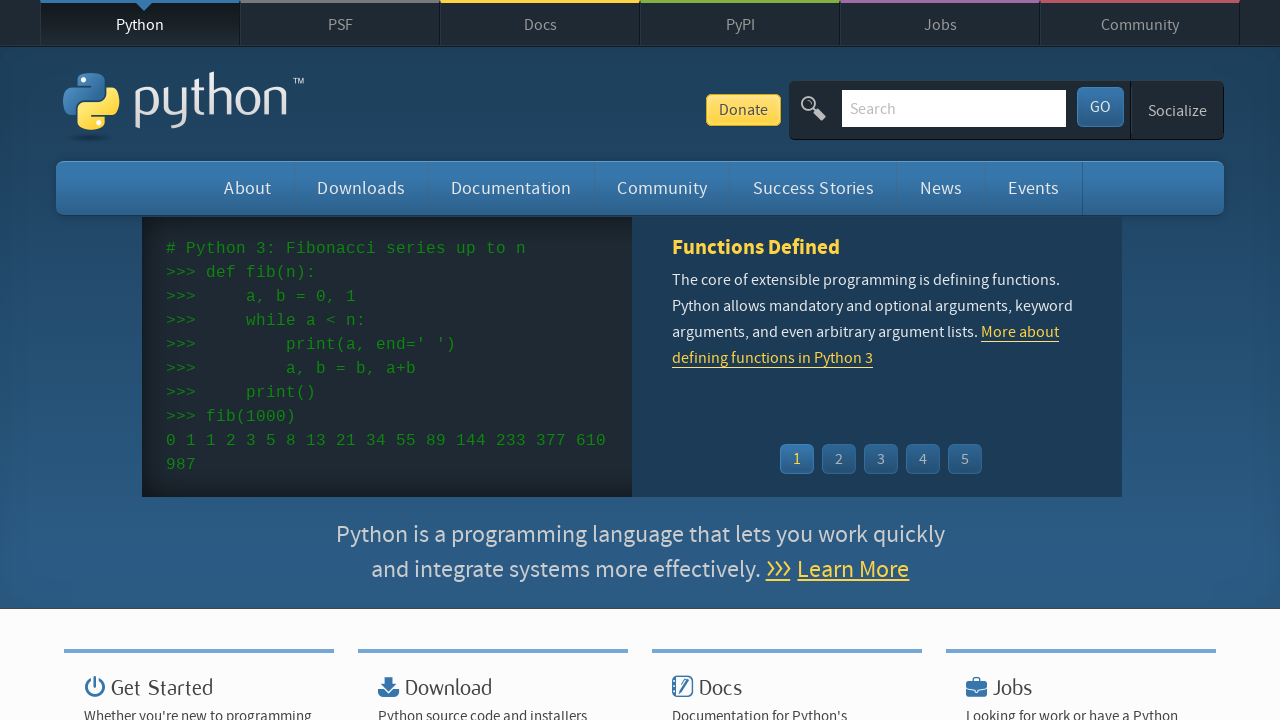

Cleared the search box on input[name='q']
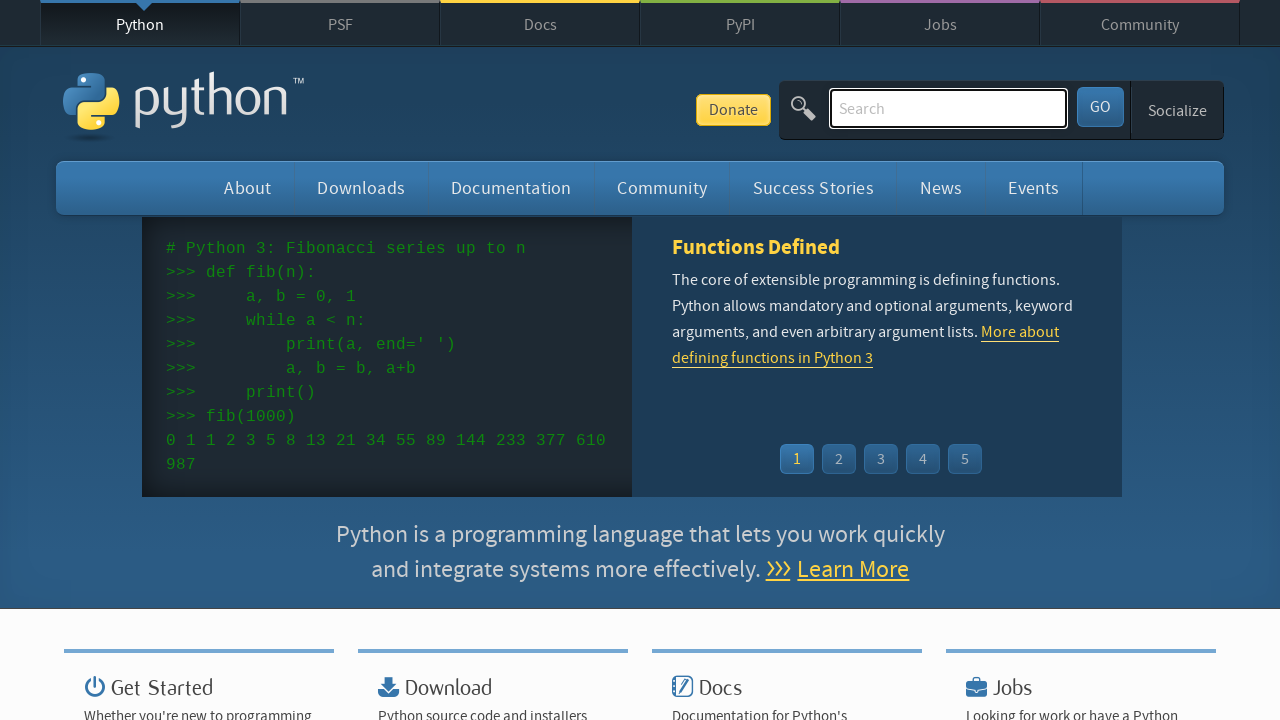

Entered 'pycon' in the search box on input[name='q']
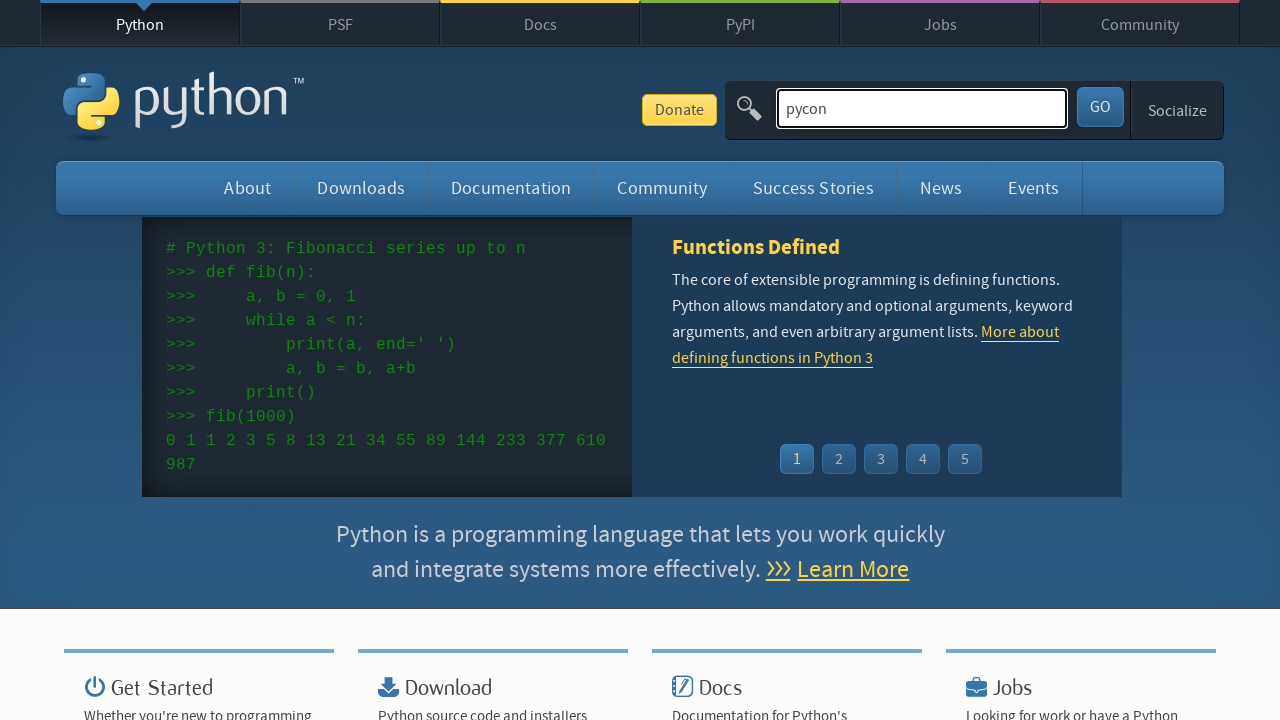

Pressed Enter to submit the search form on input[name='q']
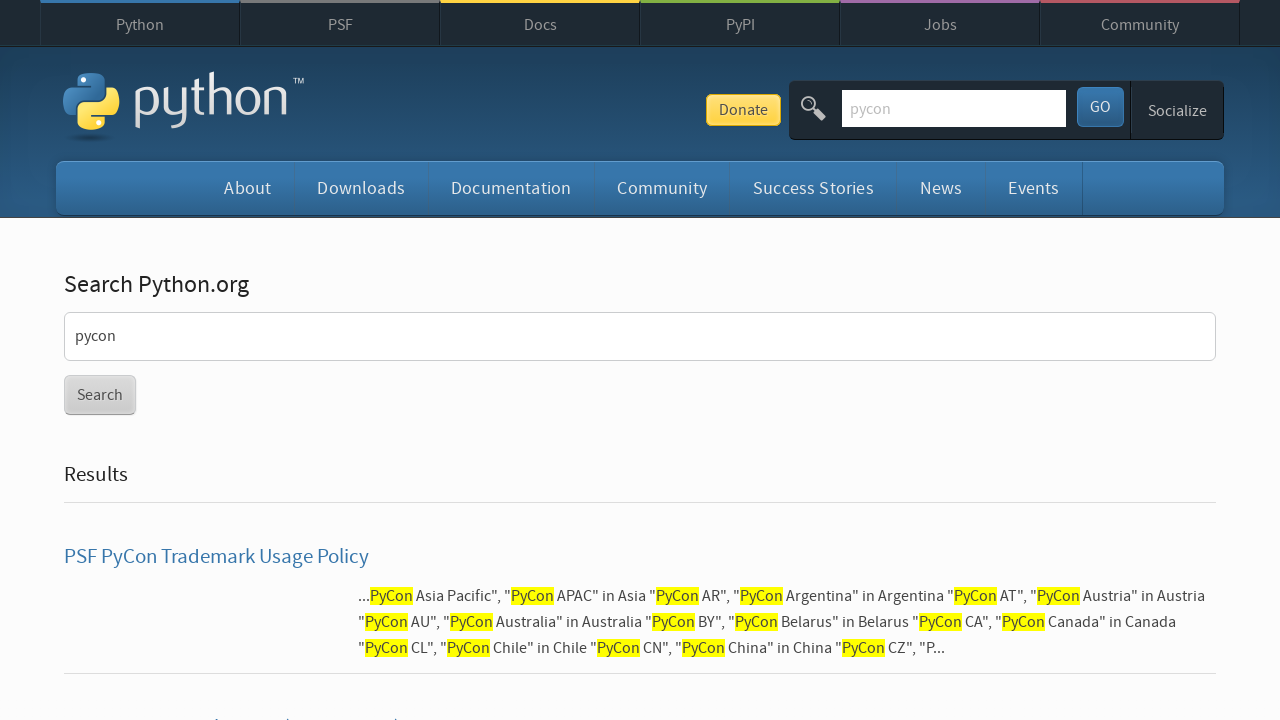

Search results loaded and page is idle
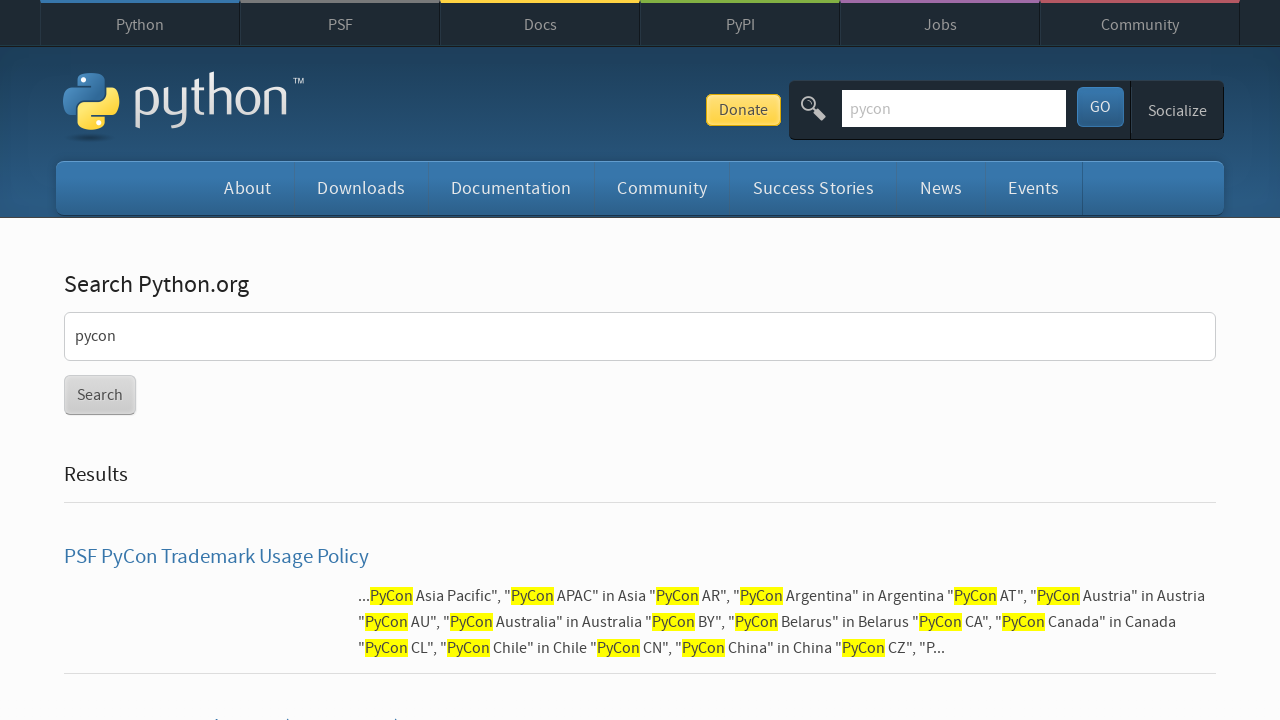

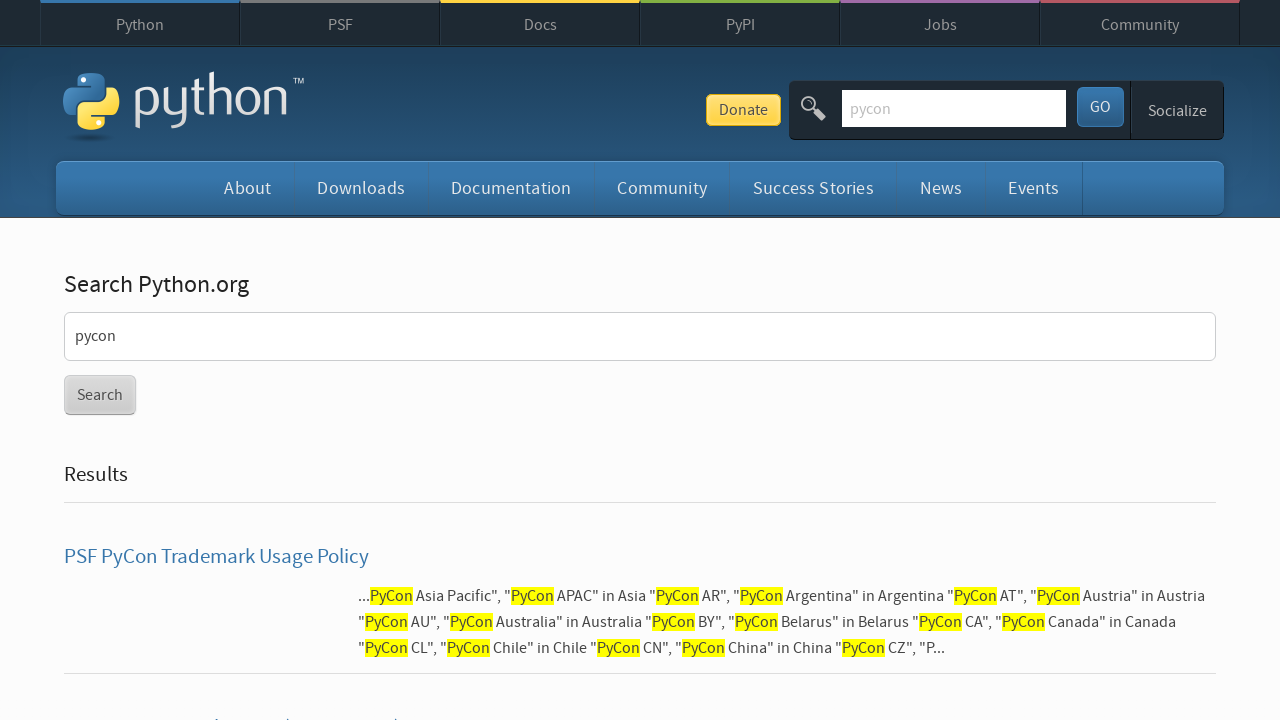